Tests adding a product to the shopping cart by clicking the "Add to Cart" button on the thyroid products page and verifying the cart count updates

Starting URL: https://altaivita.ru/tag/thyroid/

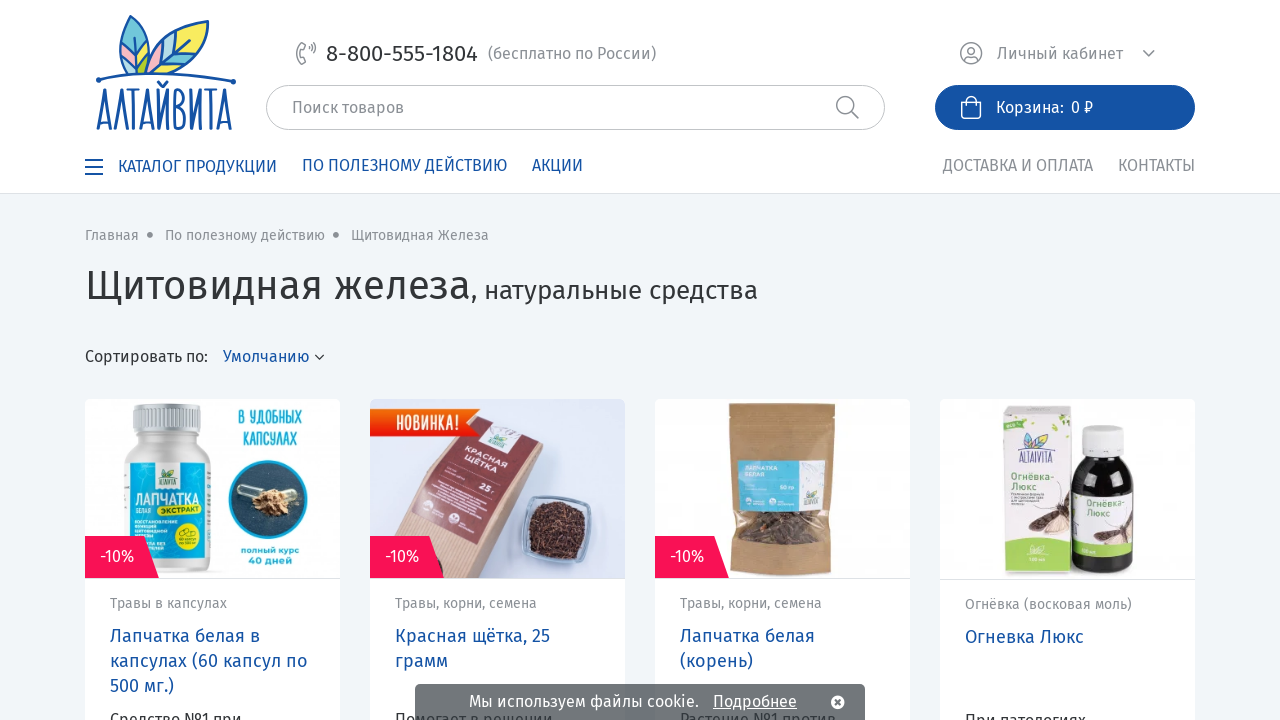

Waited for 'Add to Cart' button to be visible on thyroid products page
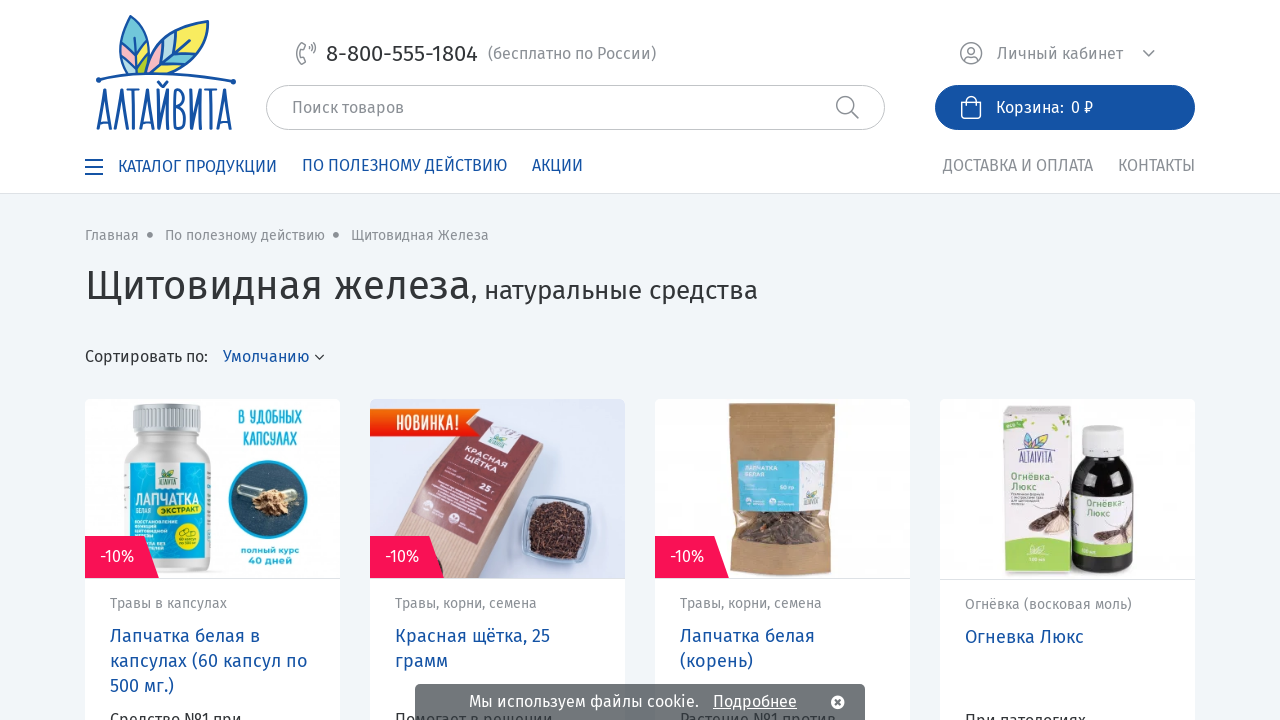

Clicked 'Add to Cart' button to add product to shopping cart at (1068, 361) on xpath=/html/body/div[1]/main/div/div[5]/div[1]/div[4]/div/div[4]/div/div[2]/div[
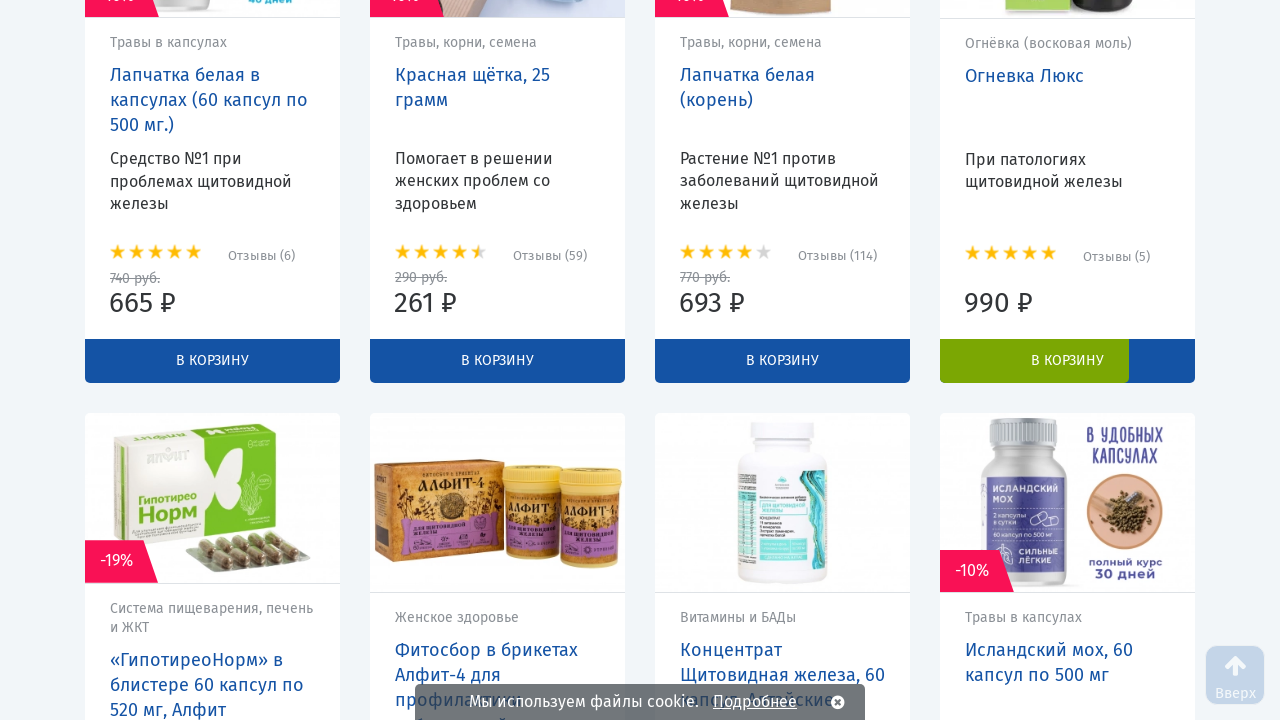

Verified cart count updated and became active
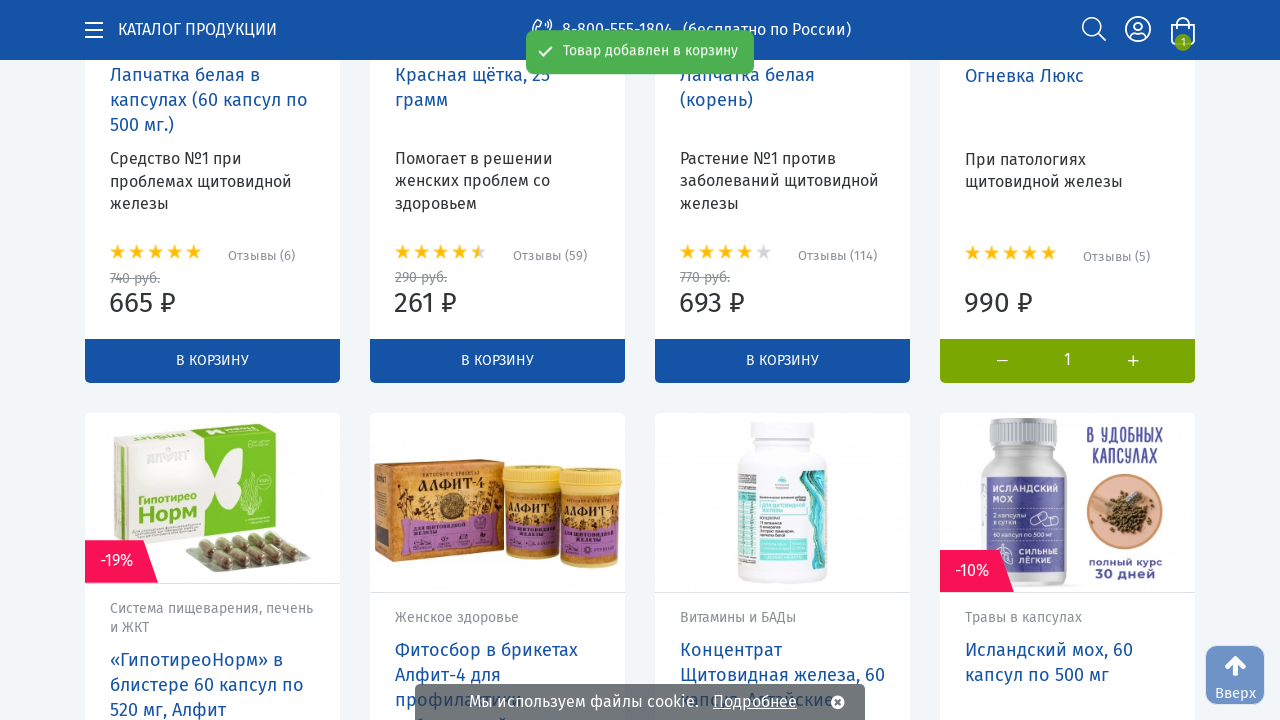

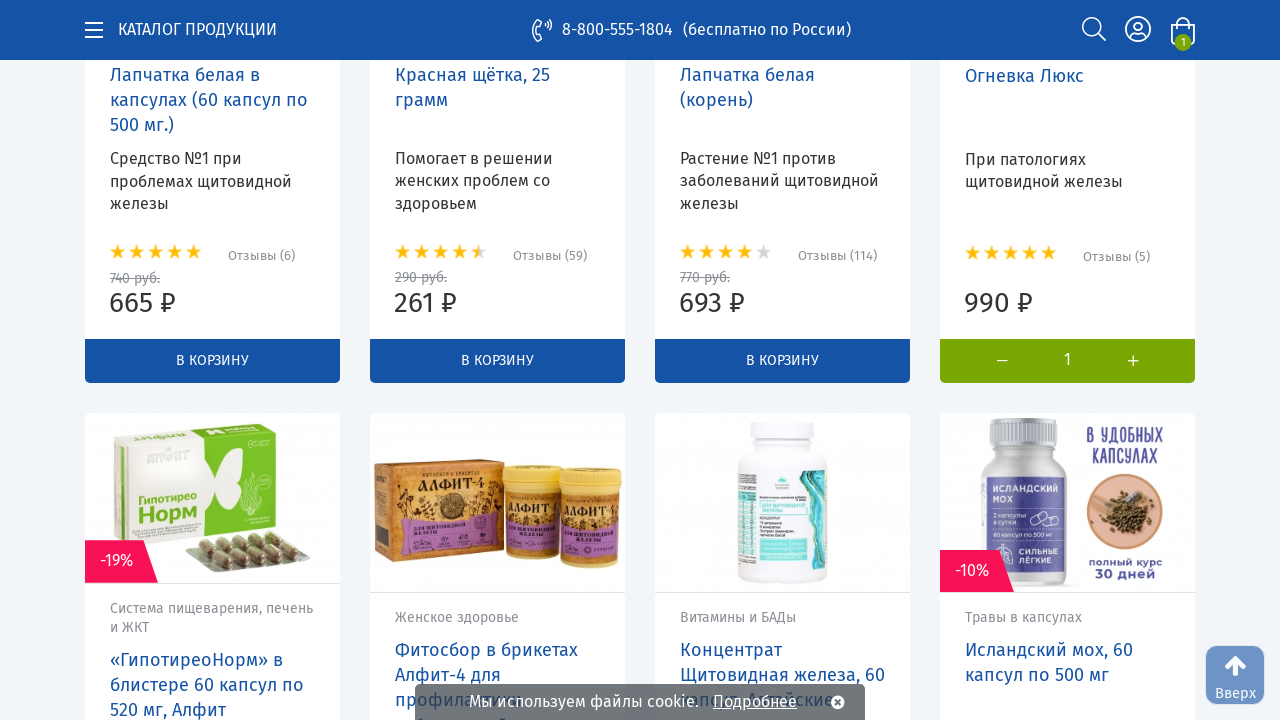